Navigates to the Large & Deep DOM page and scrolls down to view content using JavaScript scrolling

Starting URL: https://the-internet.herokuapp.com/

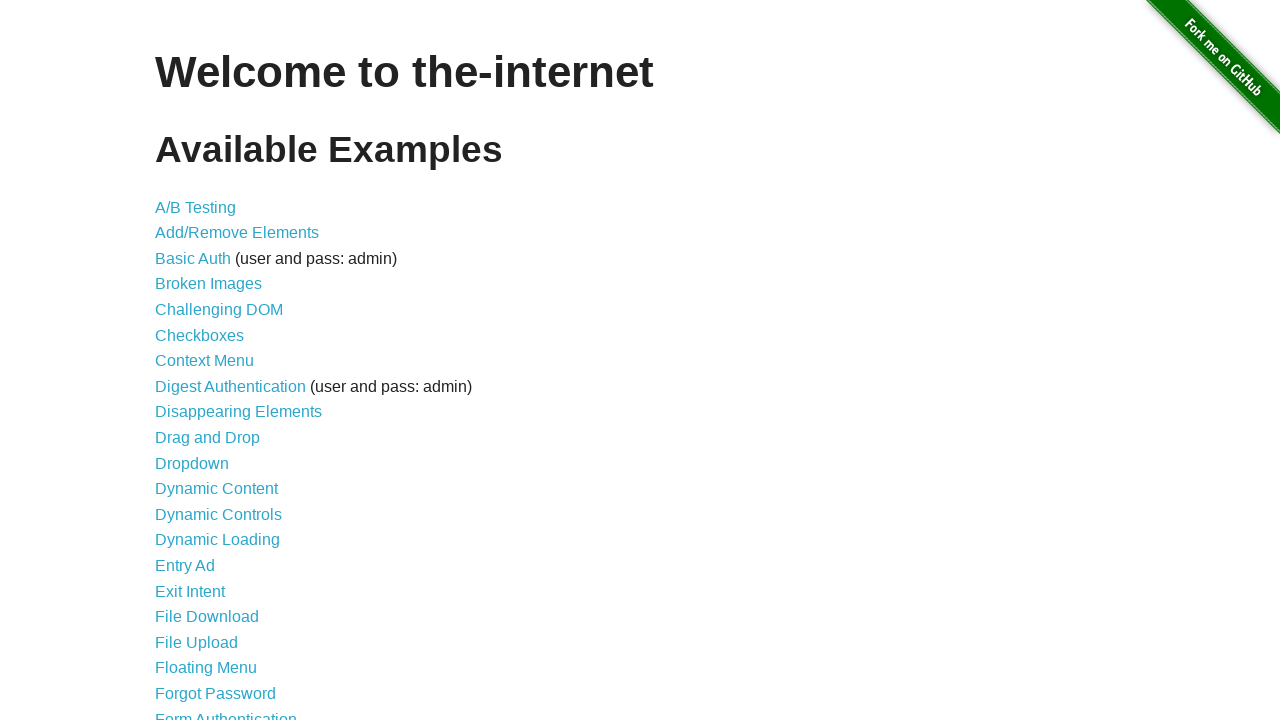

Clicked on the 'Large & Deep DOM' link at (225, 361) on text='Large & Deep DOM'
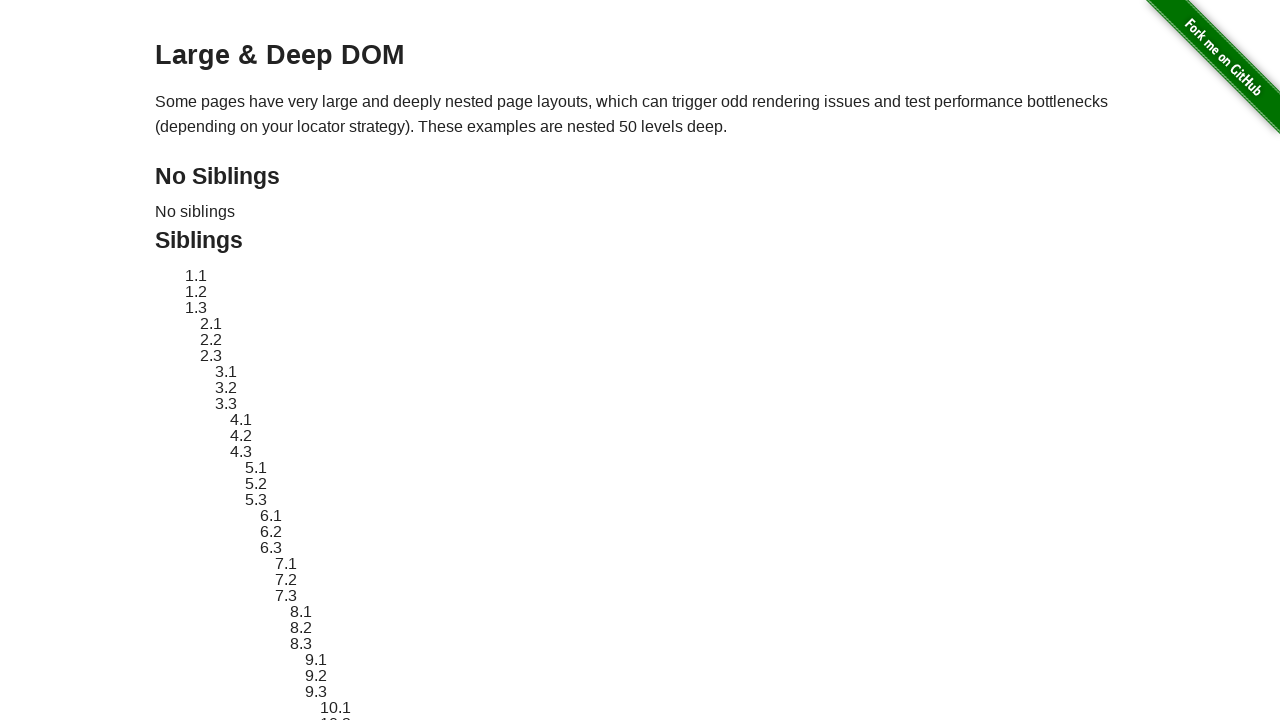

Waited for page to load (networkidle)
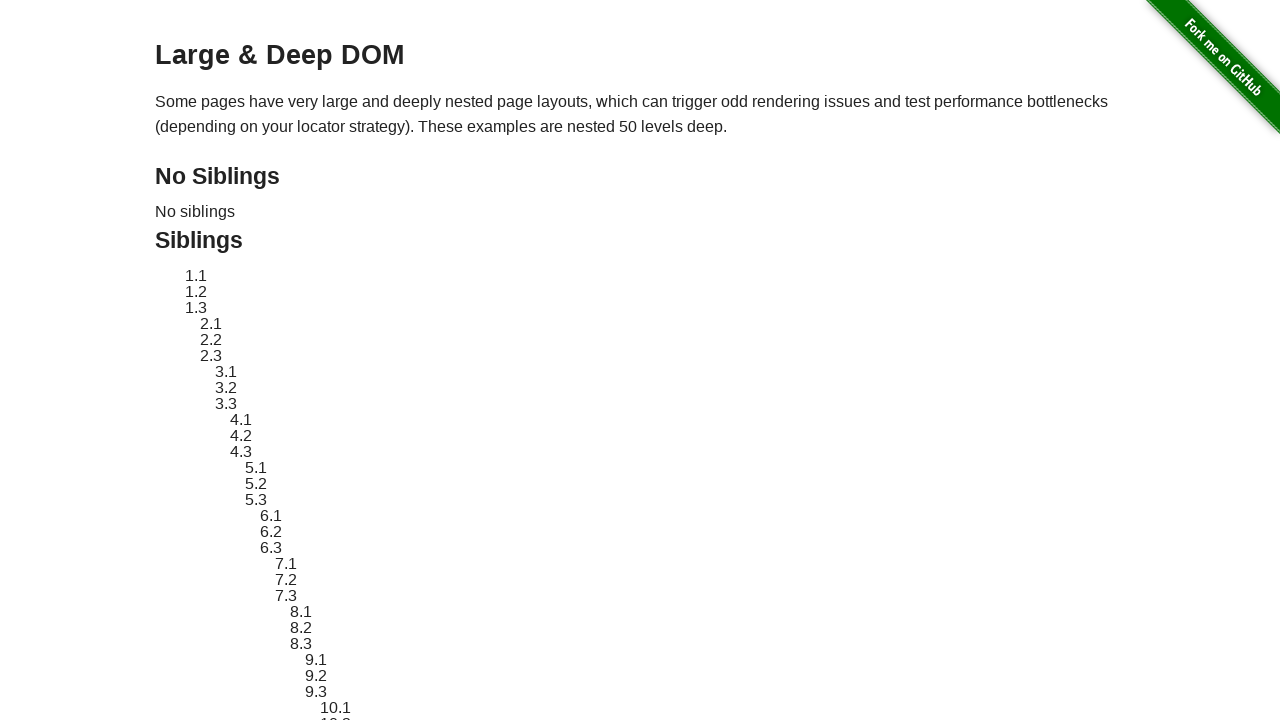

Scrolled down the page by 2500 pixels using JavaScript
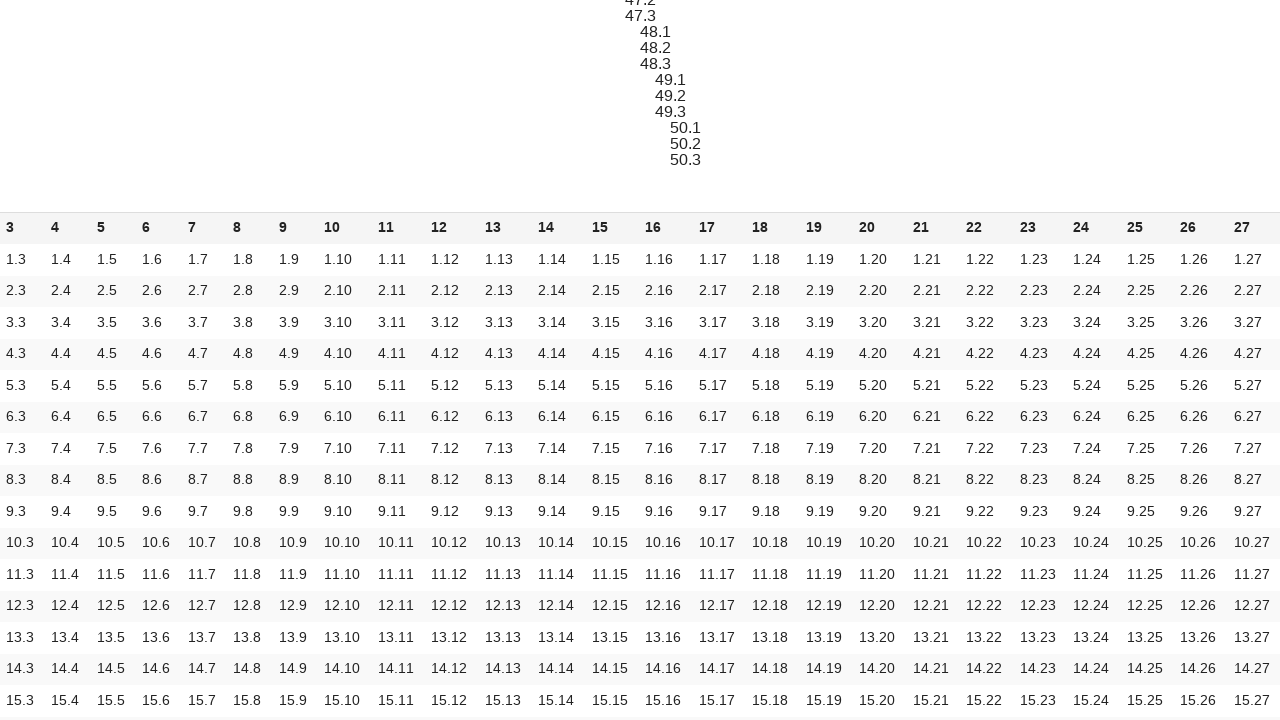

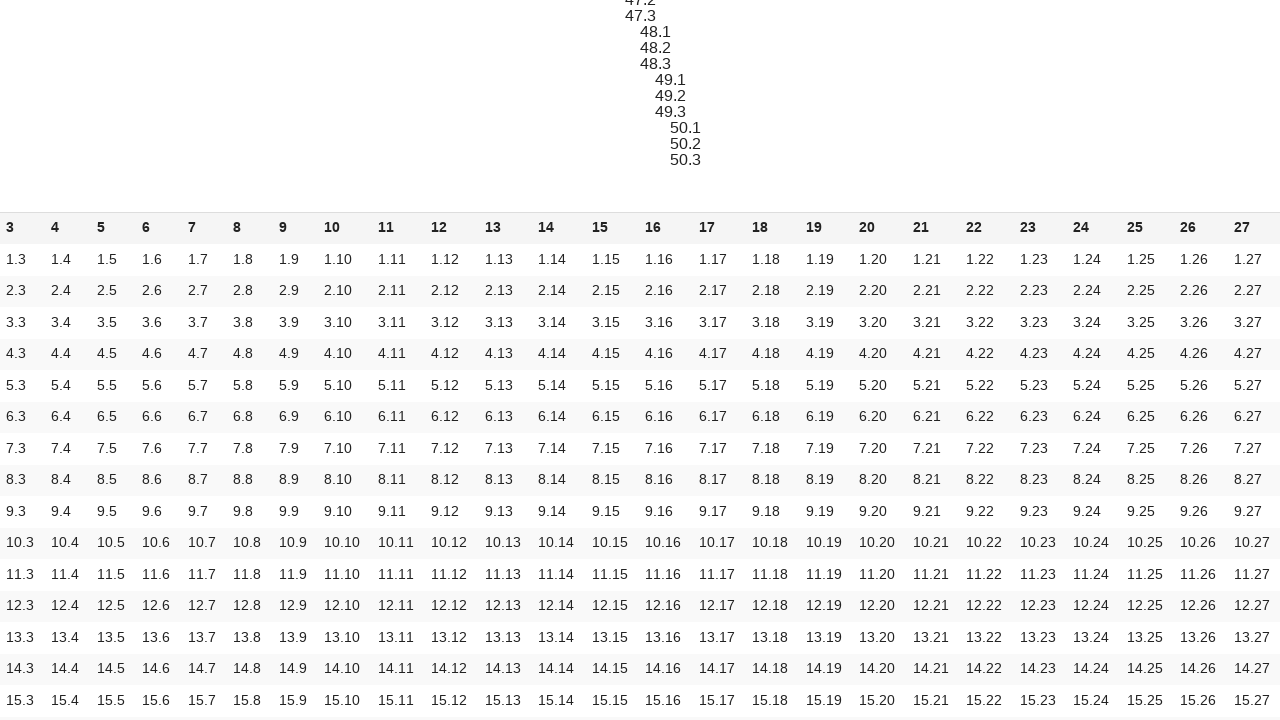